Navigates to YouTube homepage and verifies the page loads by checking the page title

Starting URL: https://www.youtube.com

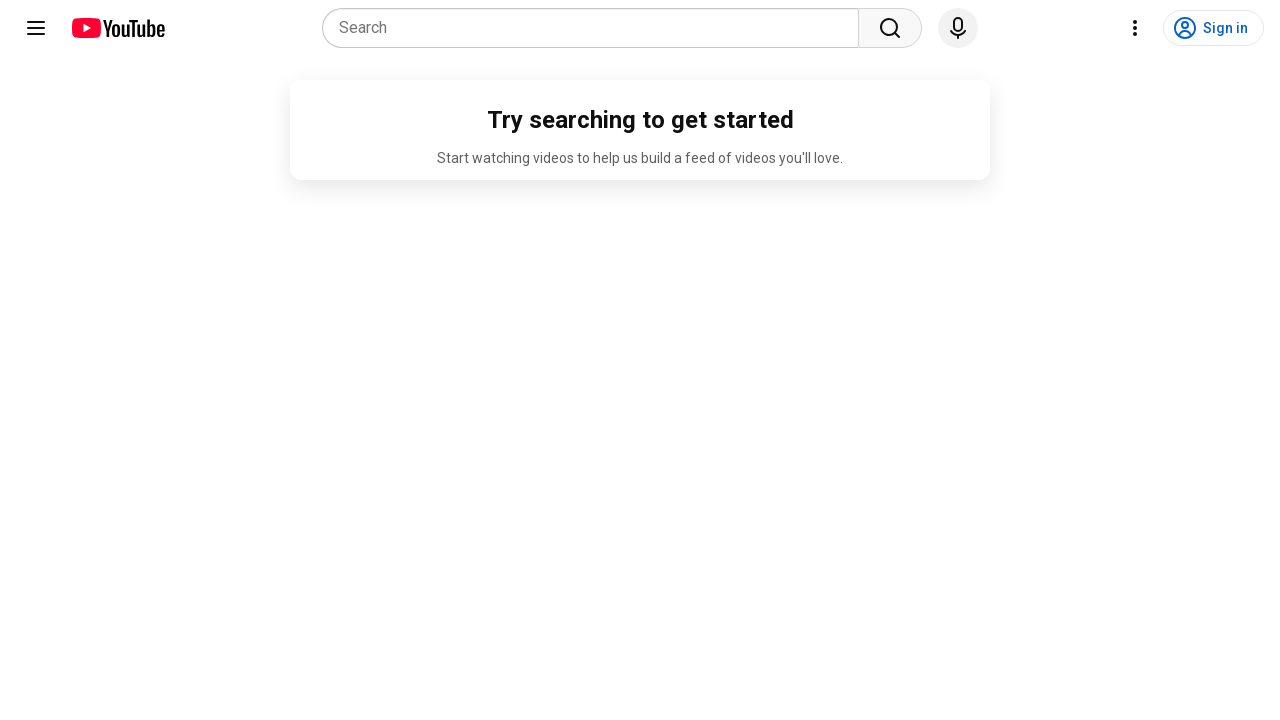

Navigated to YouTube homepage
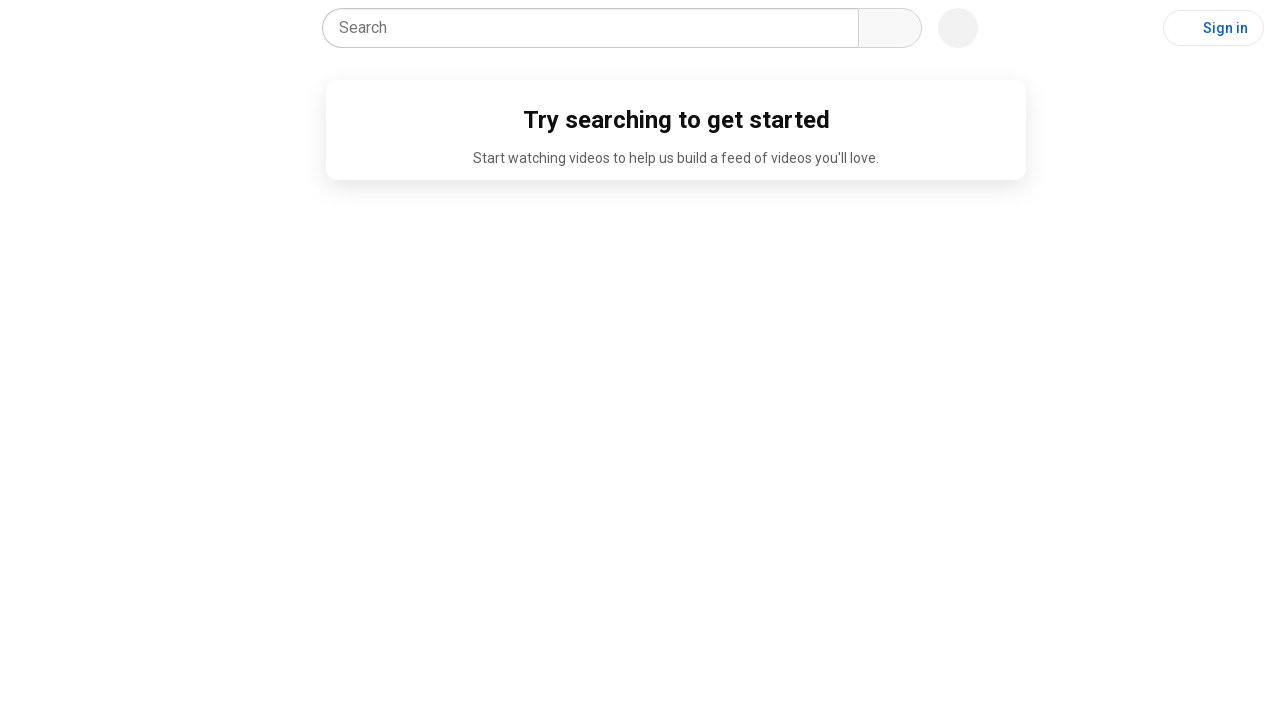

Page DOM content loaded
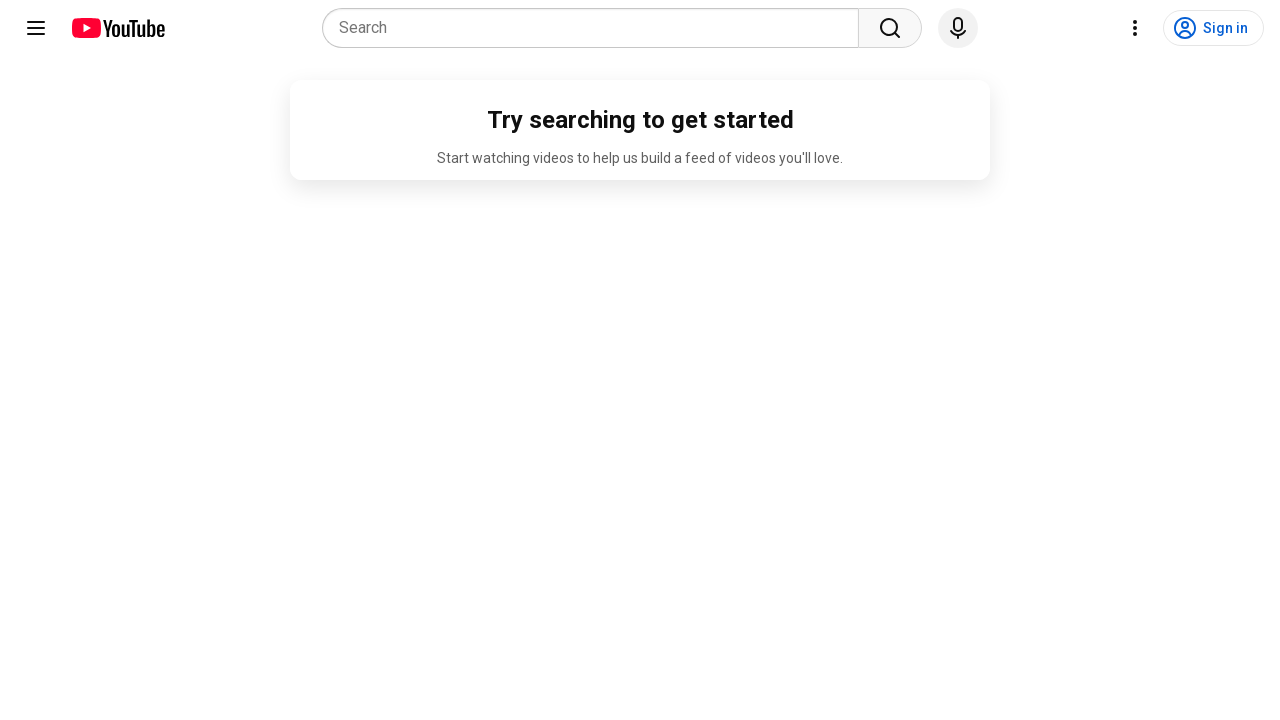

Retrieved page title: YouTube
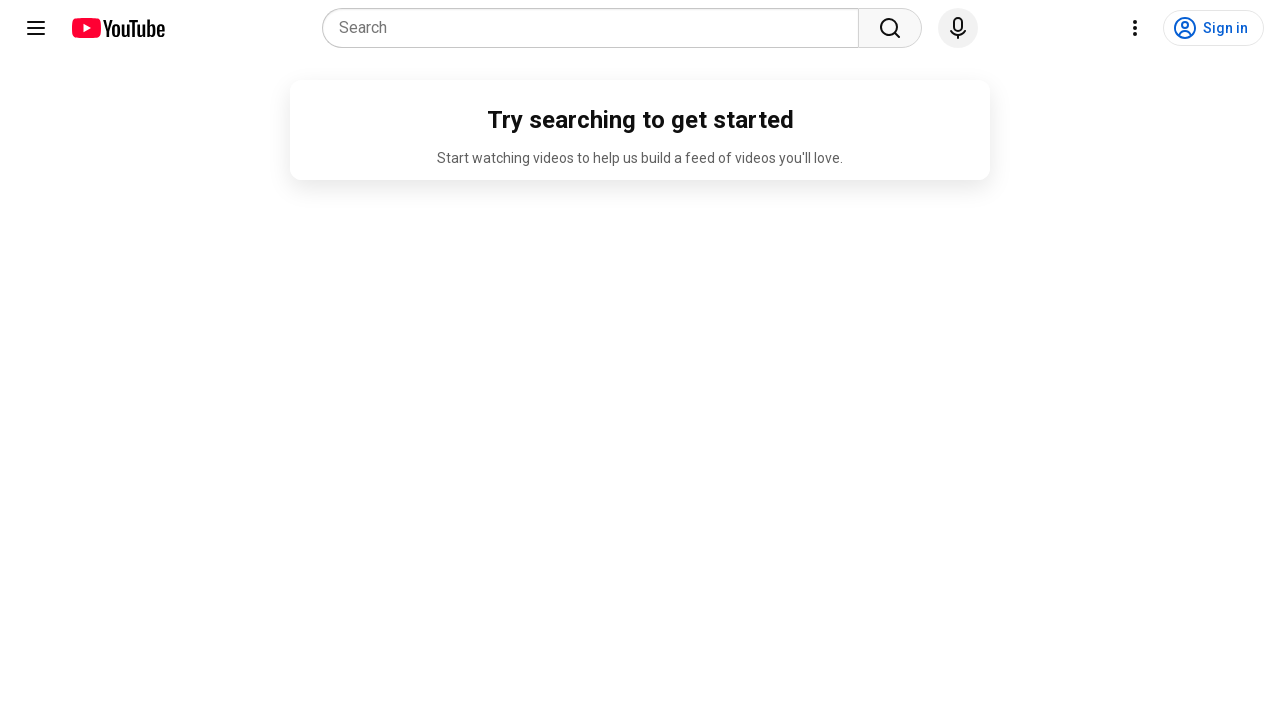

Printed page title to console
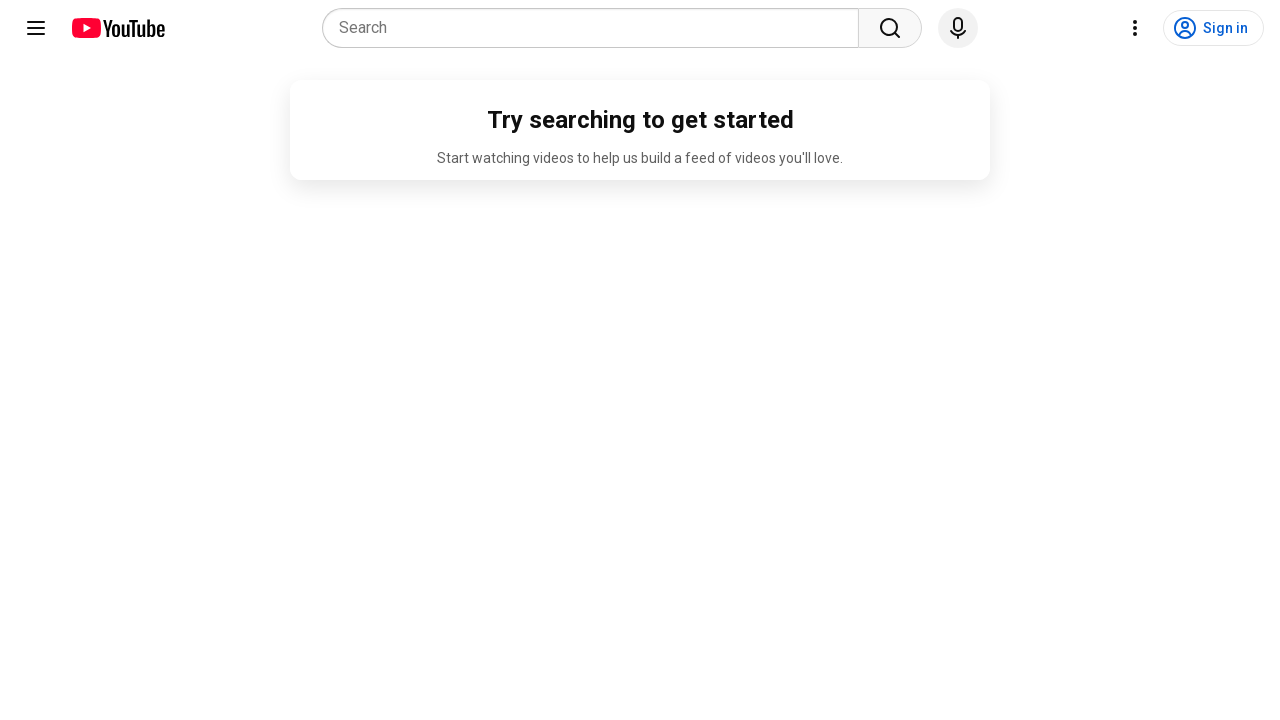

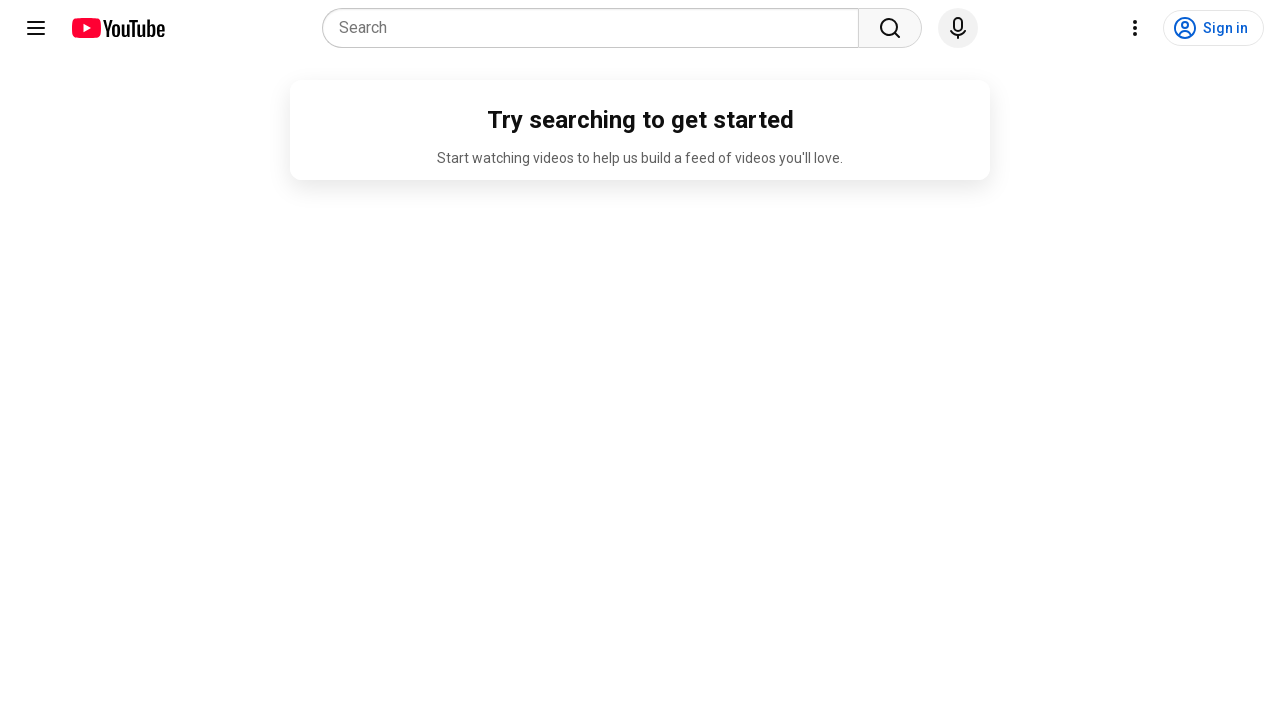